Tests negative purchase flow by attempting to place an order without filling in required customer information, triggering a validation error dialog

Starting URL: https://www.demoblaze.com/index.html

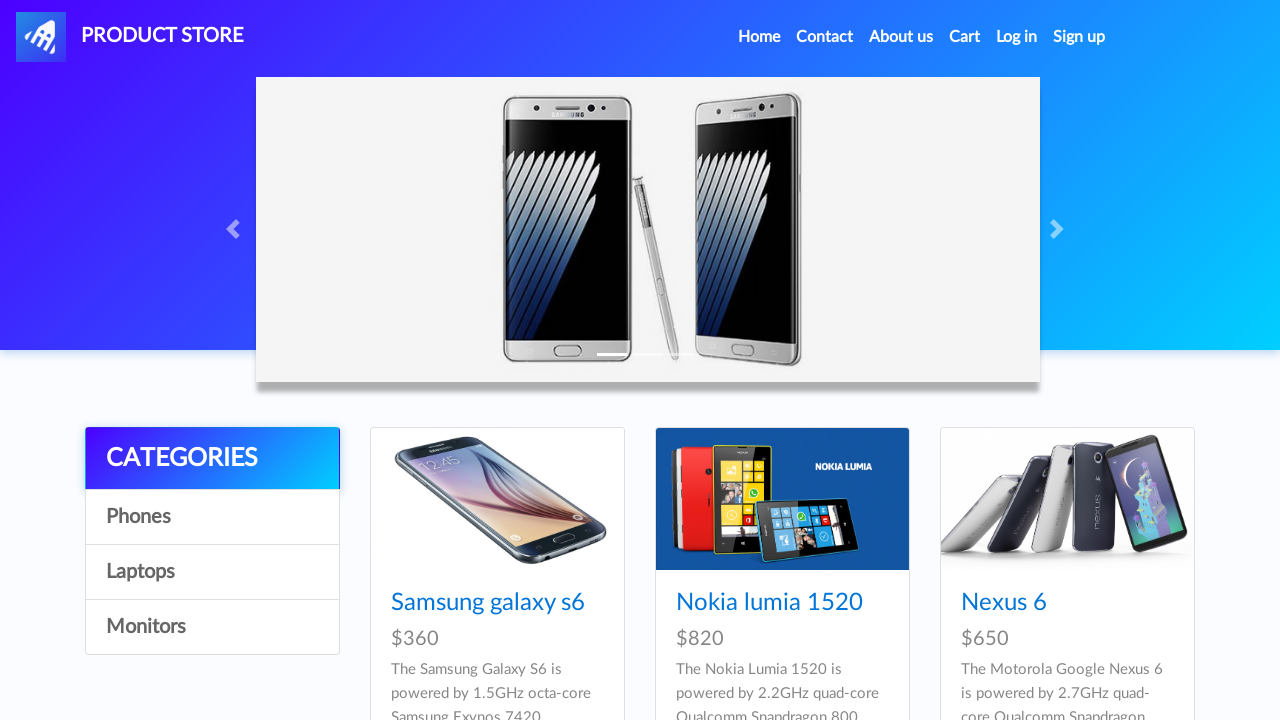

Clicked on Samsung Galaxy S6 product heading at (497, 603) on internal:role=heading[name="Samsung galaxy s6"i]
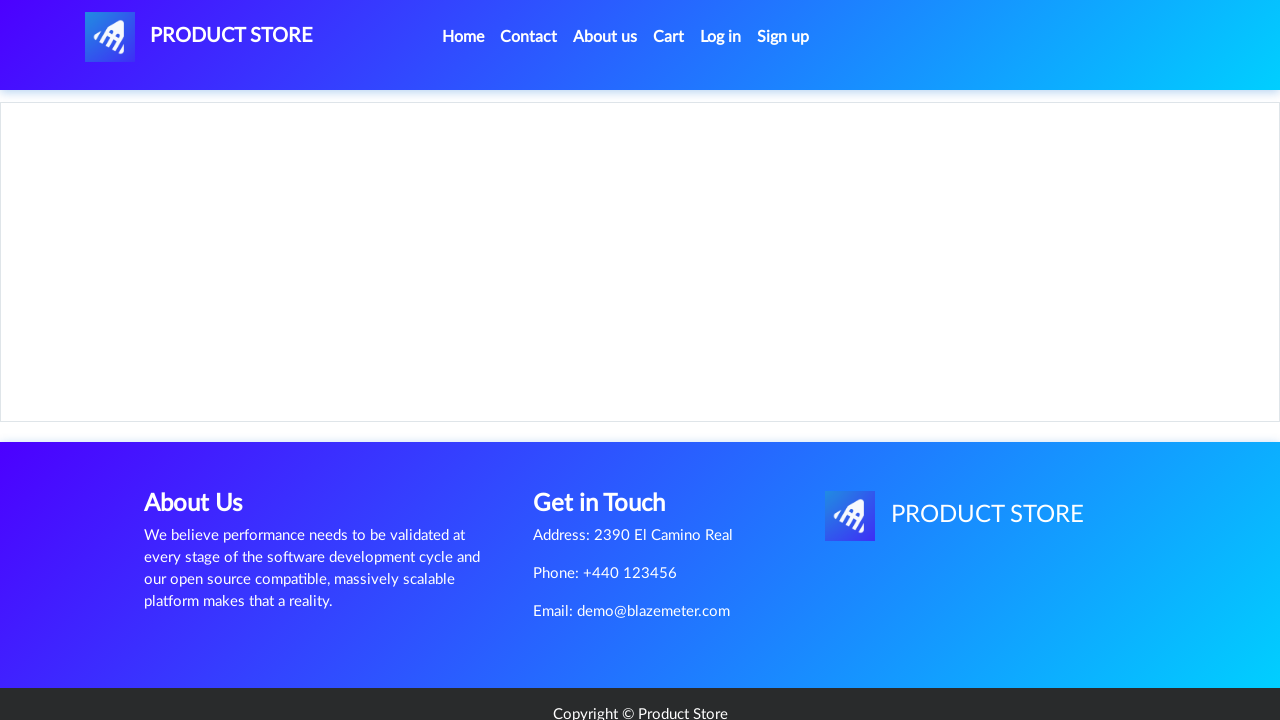

Clicked 'Add to cart' button at (610, 440) on a:has-text("Add to cart")
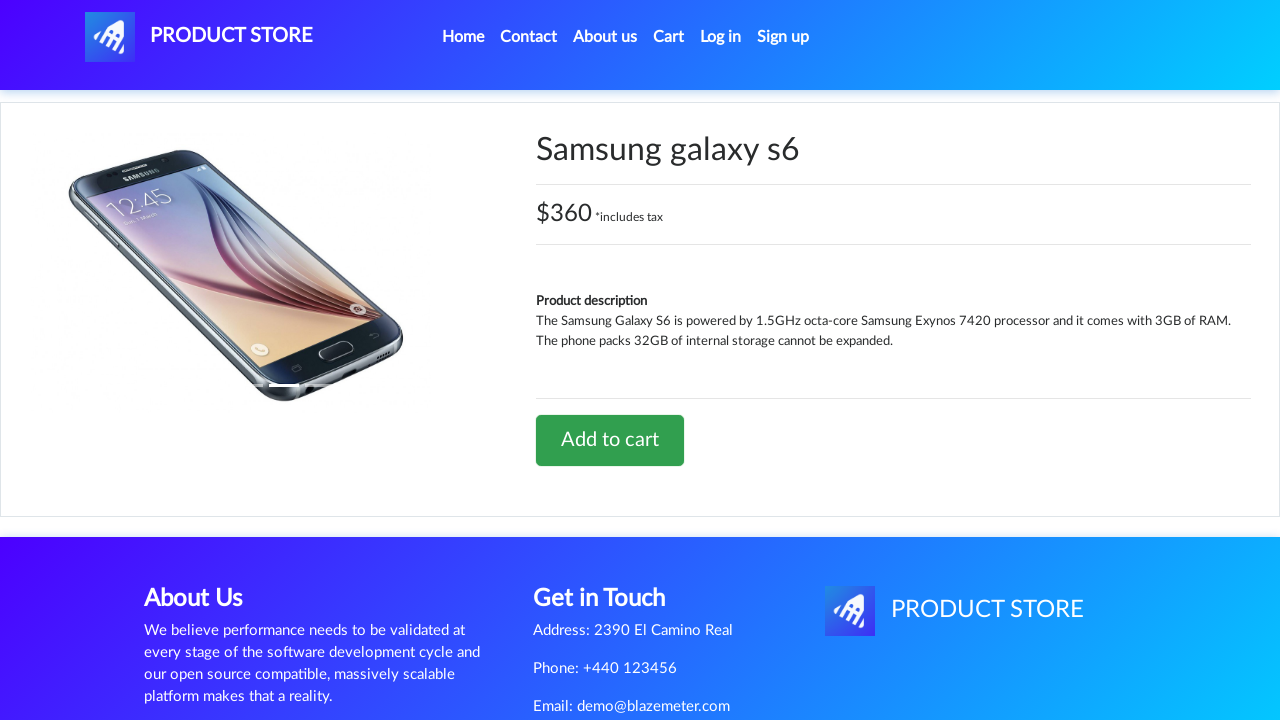

Set up dialog handler to accept product added alert
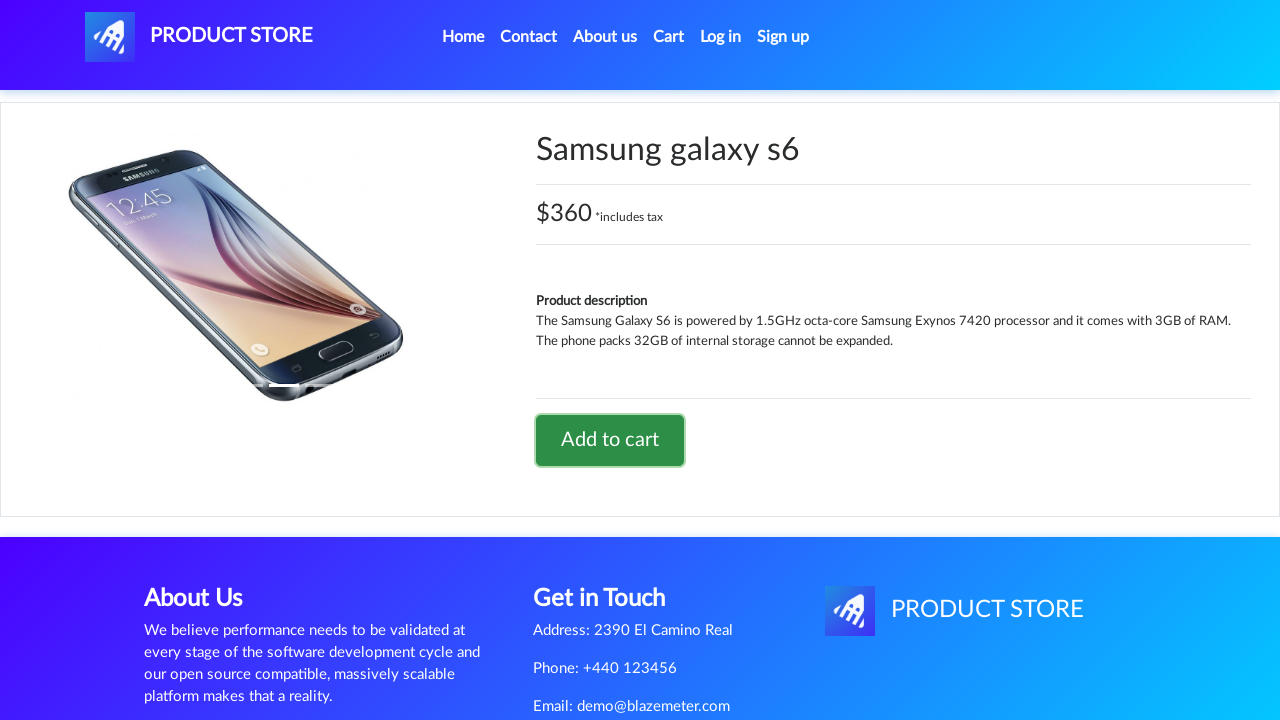

Clicked cart button to navigate to shopping cart at (669, 37) on #cartur
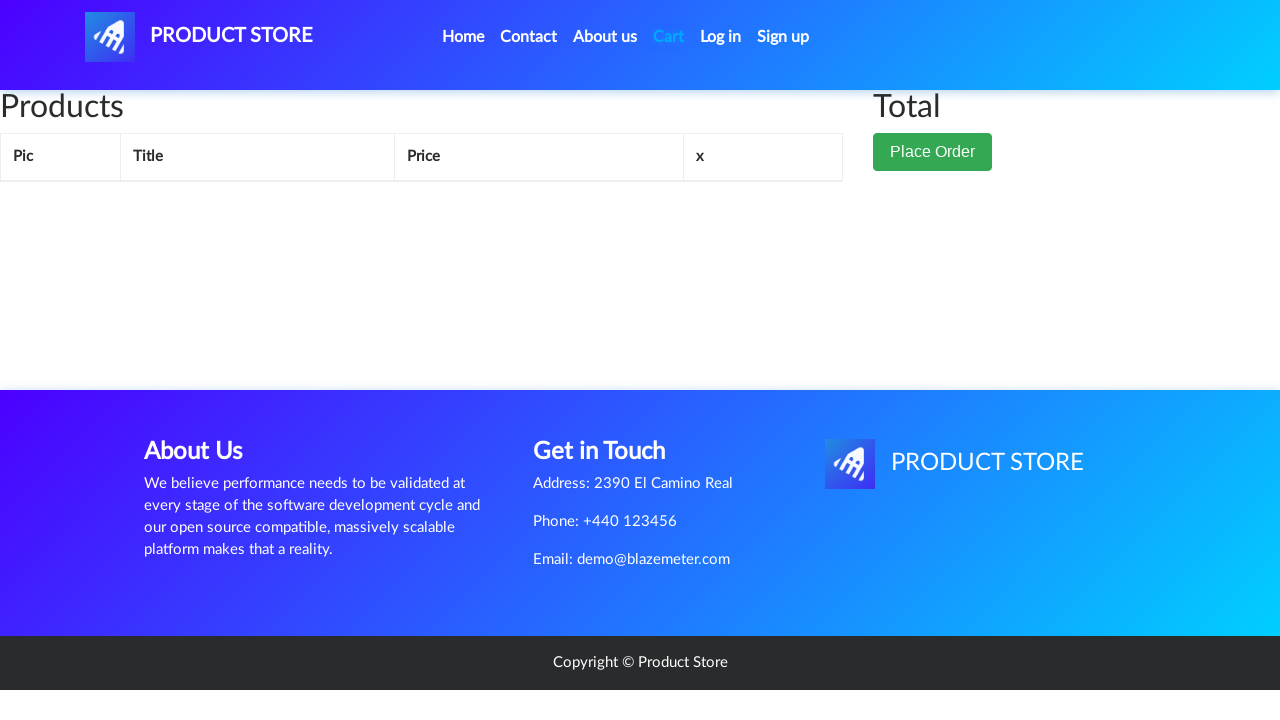

Waited for 'Place Order' button to appear in cart
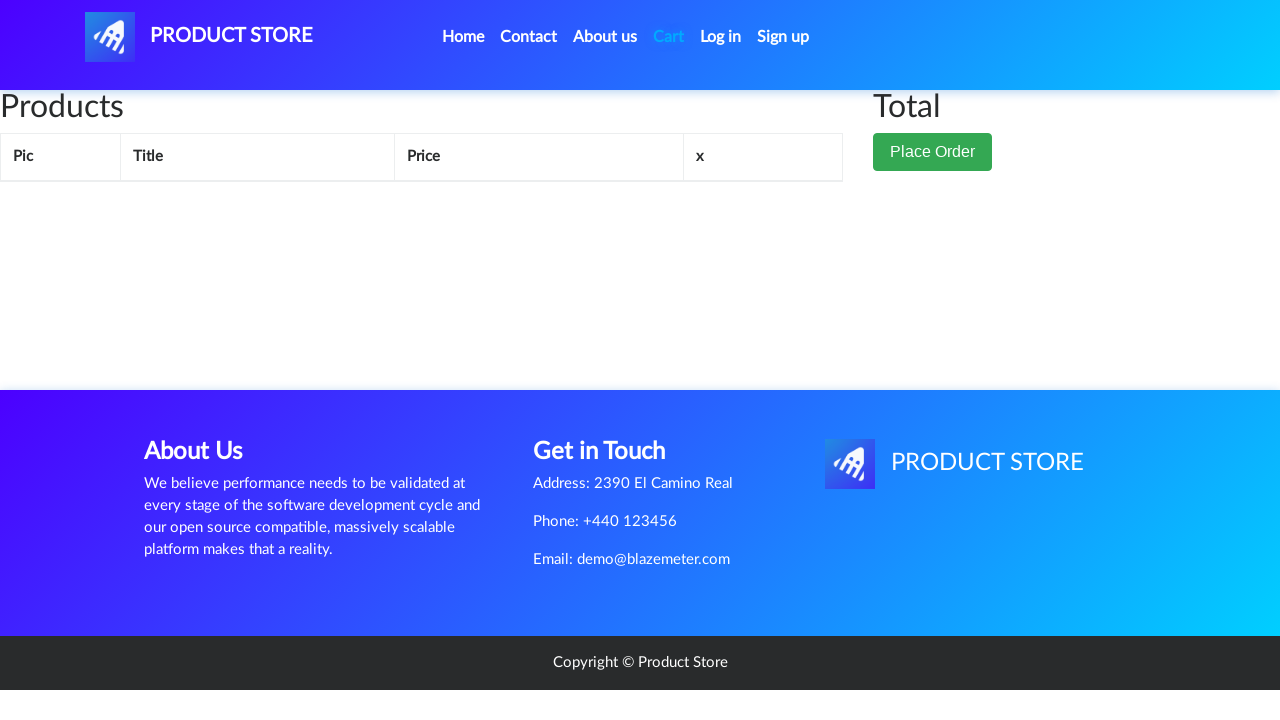

Clicked 'Place Order' button at (933, 152) on internal:role=button[name="Place Order"i]
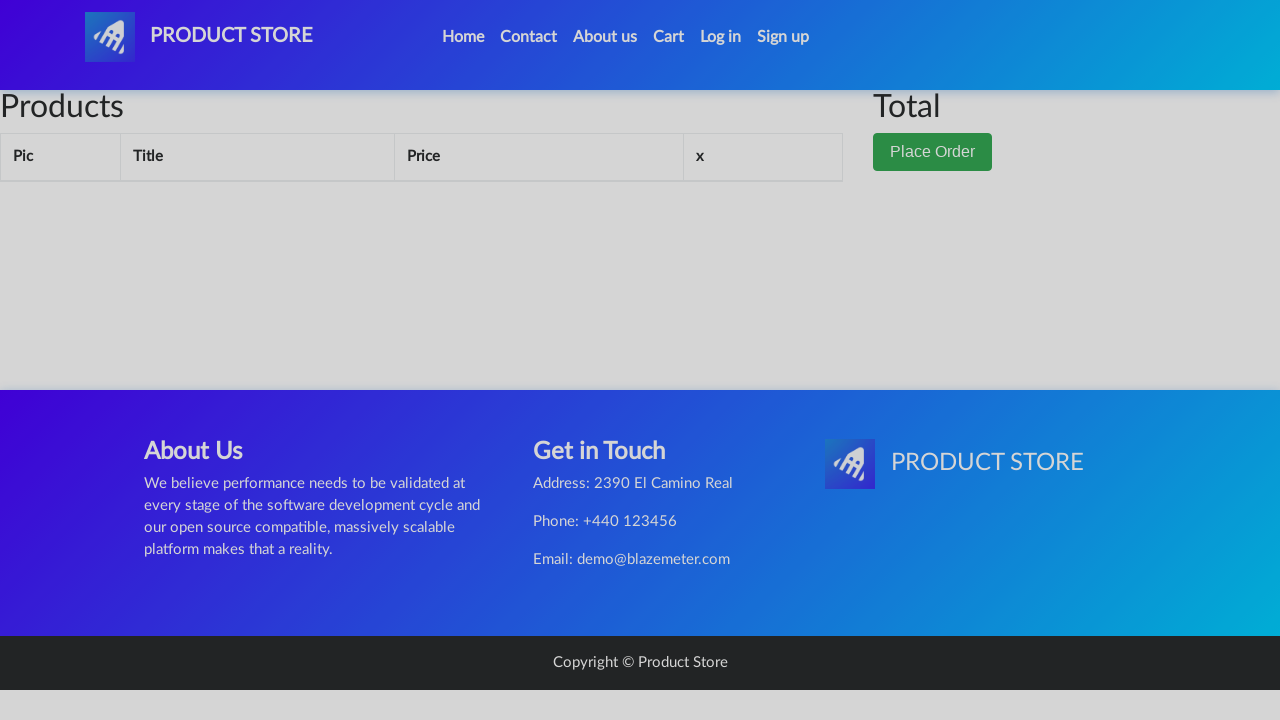

Waited for order modal with 'Purchase' button to appear
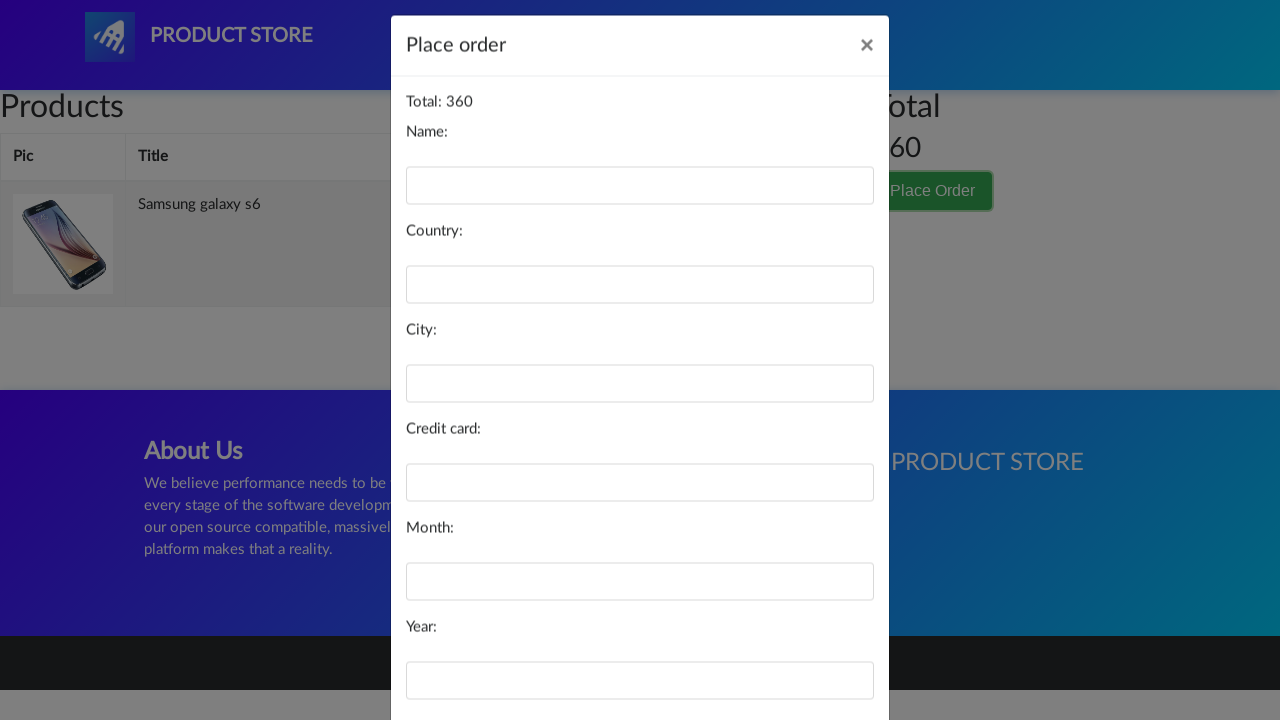

Clicked 'Purchase' button without filling required customer information at (823, 655) on internal:role=button[name="Purchase"i]
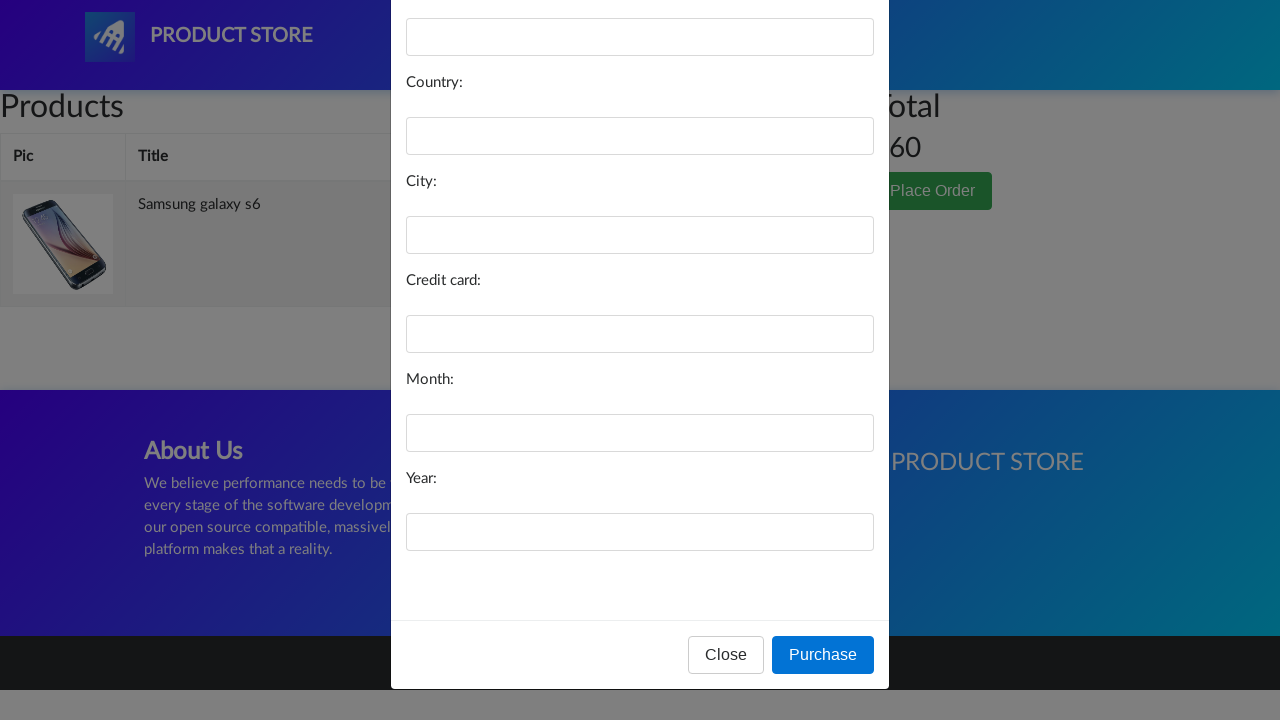

Waited for validation error dialog to appear after attempting purchase without required fields
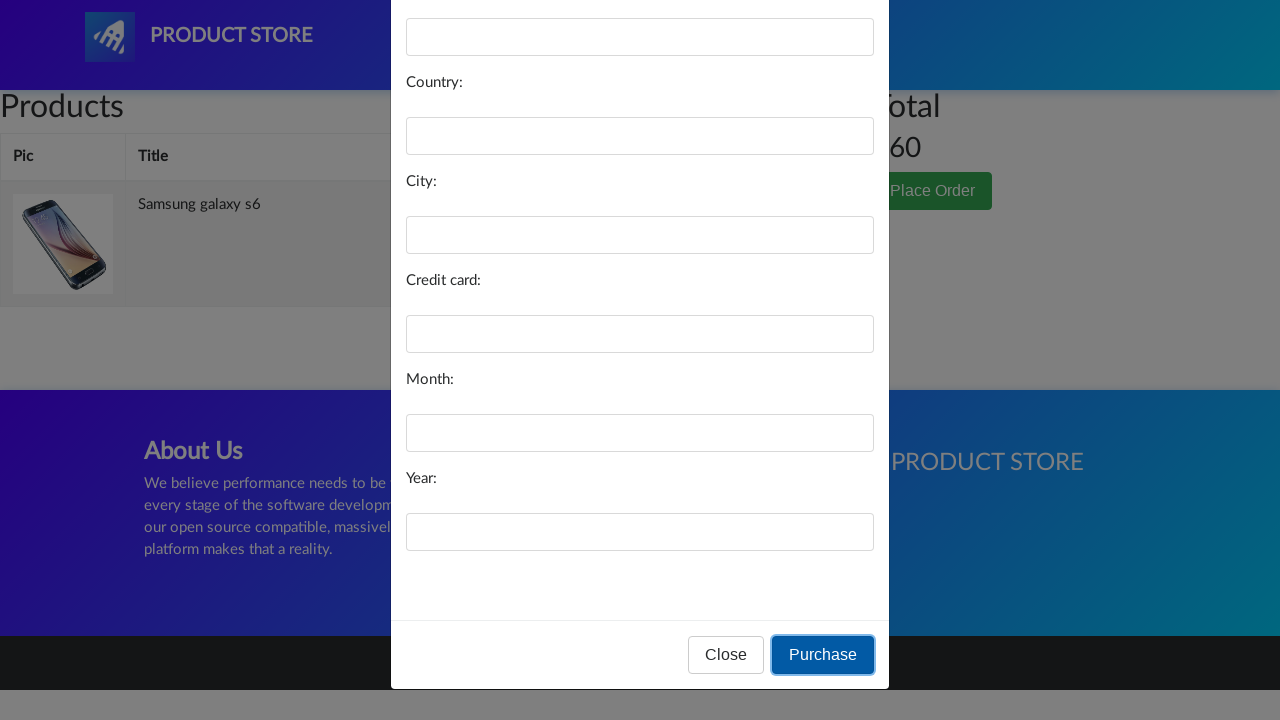

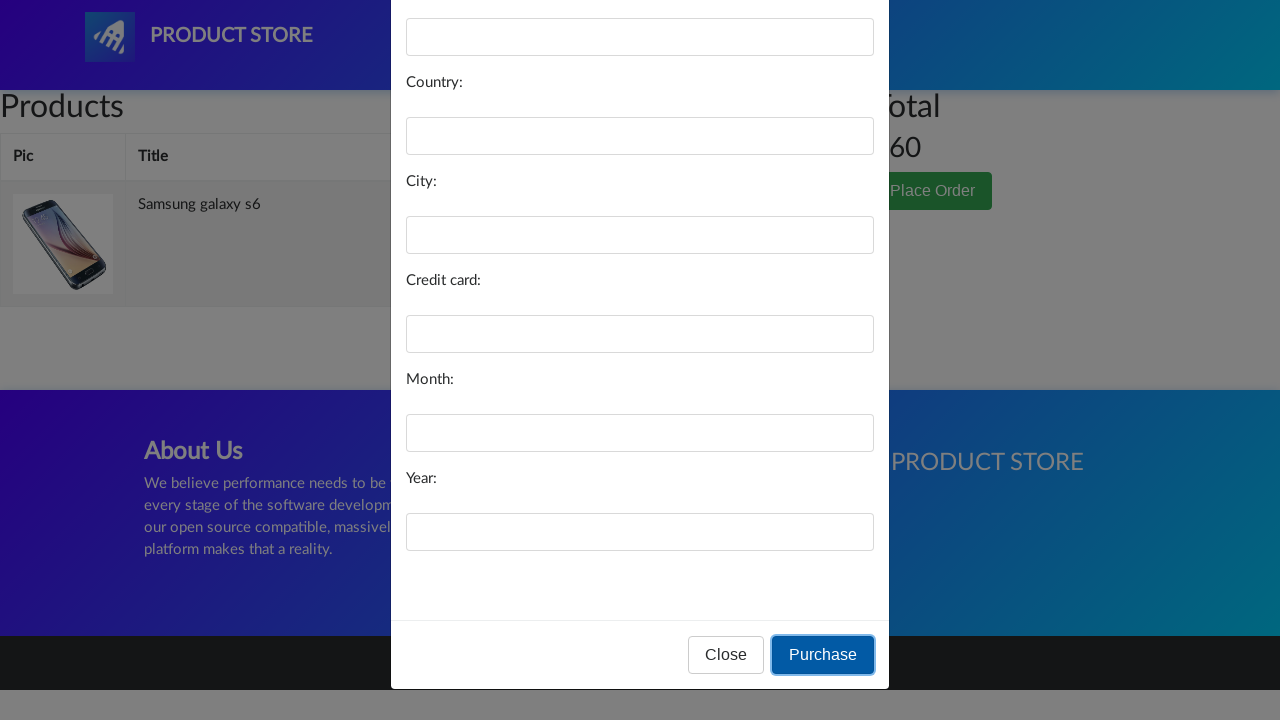